Tests iframe and window handling by switching to an iframe, clicking a link that opens a new window, verifying elements in the new window, and then switching back to the original window.

Starting URL: http://www.w3schools.com/tags/tryit.asp?filename=tryhtml_link_target

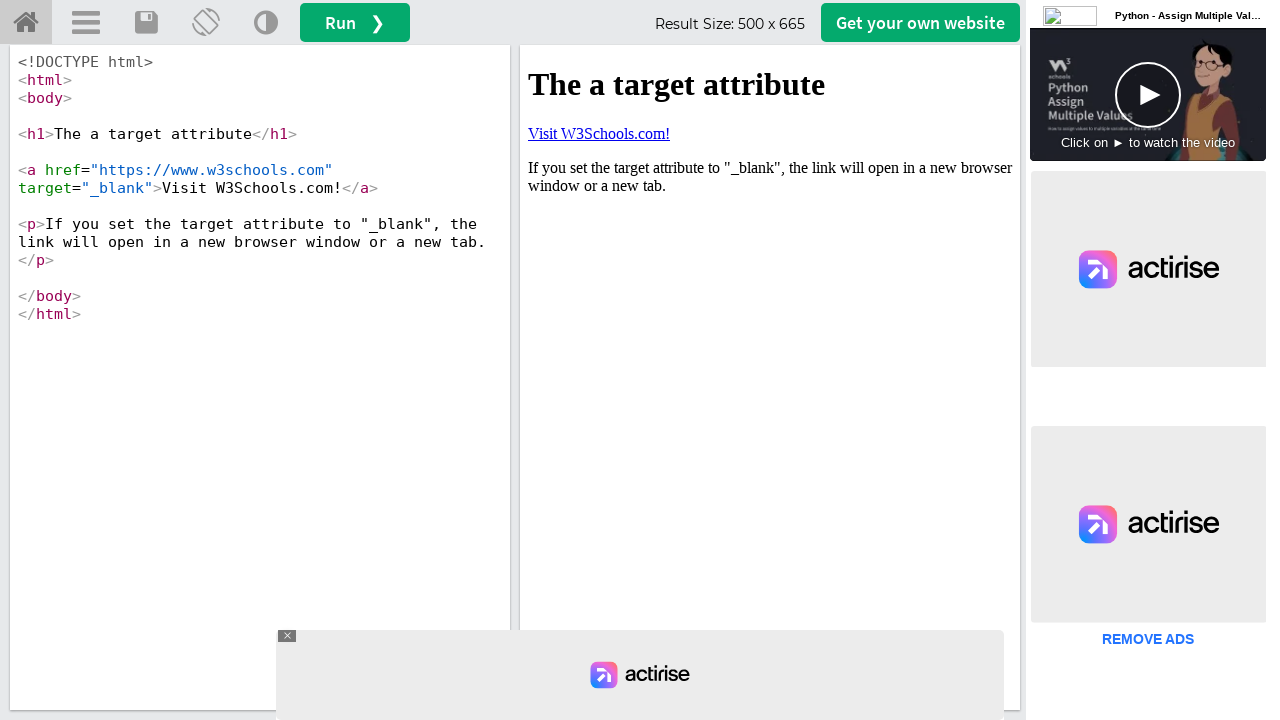

Located iframe with id 'iframeResult' on #accept-choices
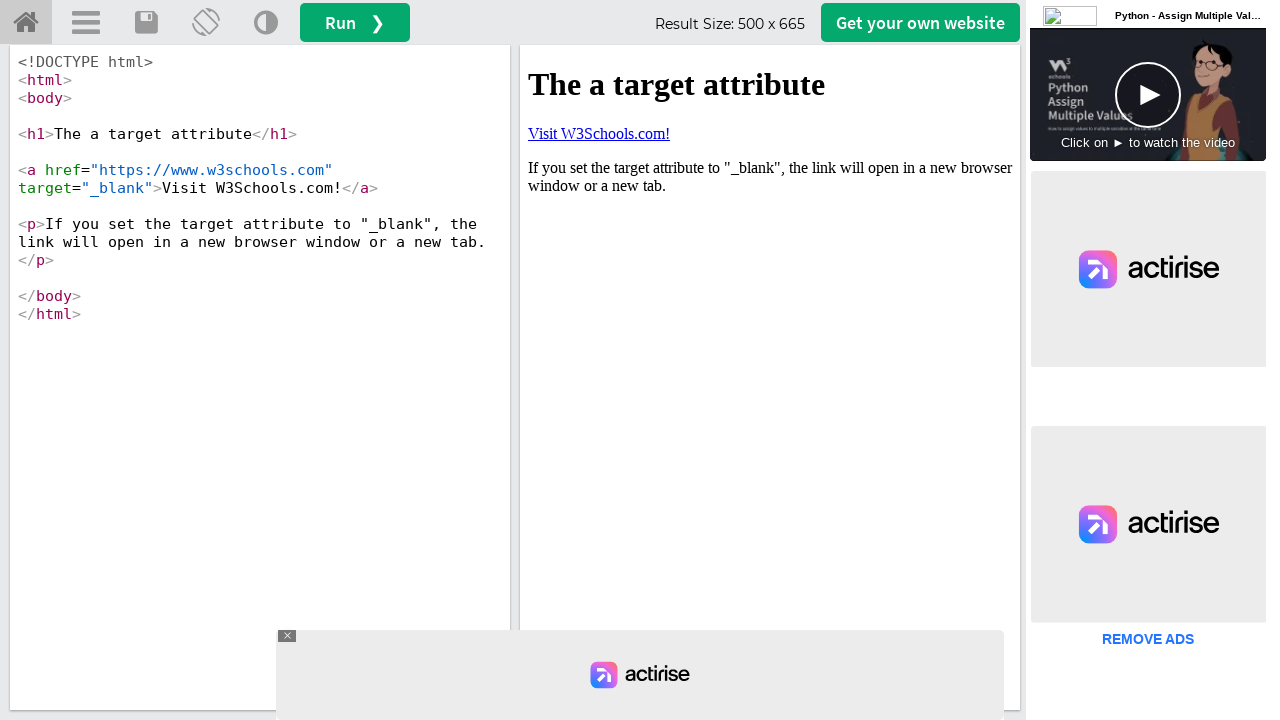

Clicked 'Visit W3Schools.com!' link inside iframe to open new window at (599, 133) on #iframeResult >> internal:control=enter-frame >> text=Visit W3Schools.com!
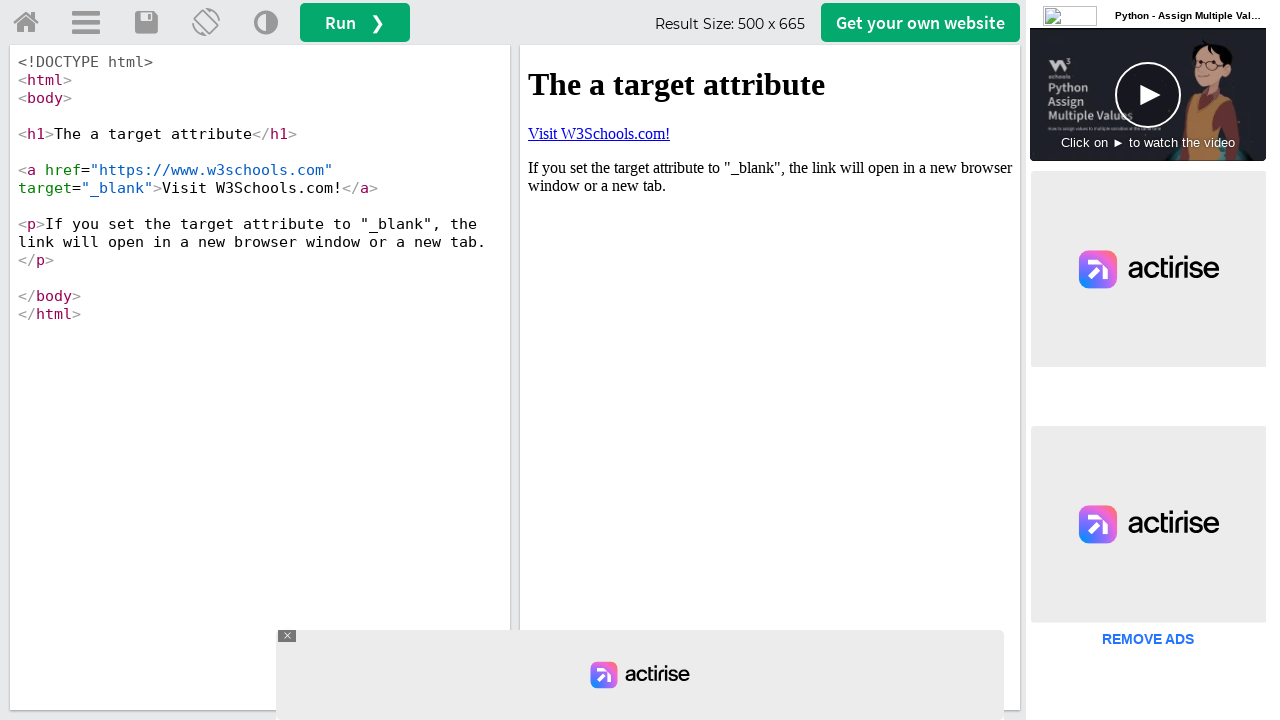

New page loaded and wait_for_load_state completed
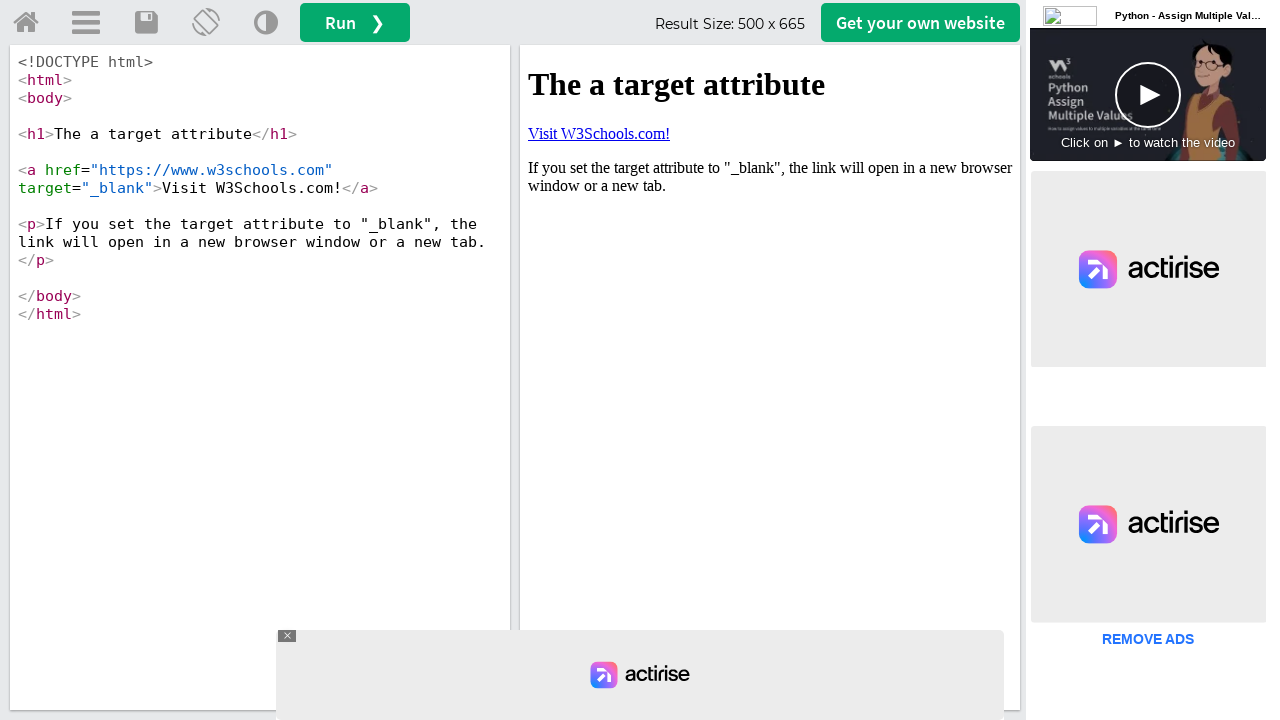

Located W3Schools logo element in new window
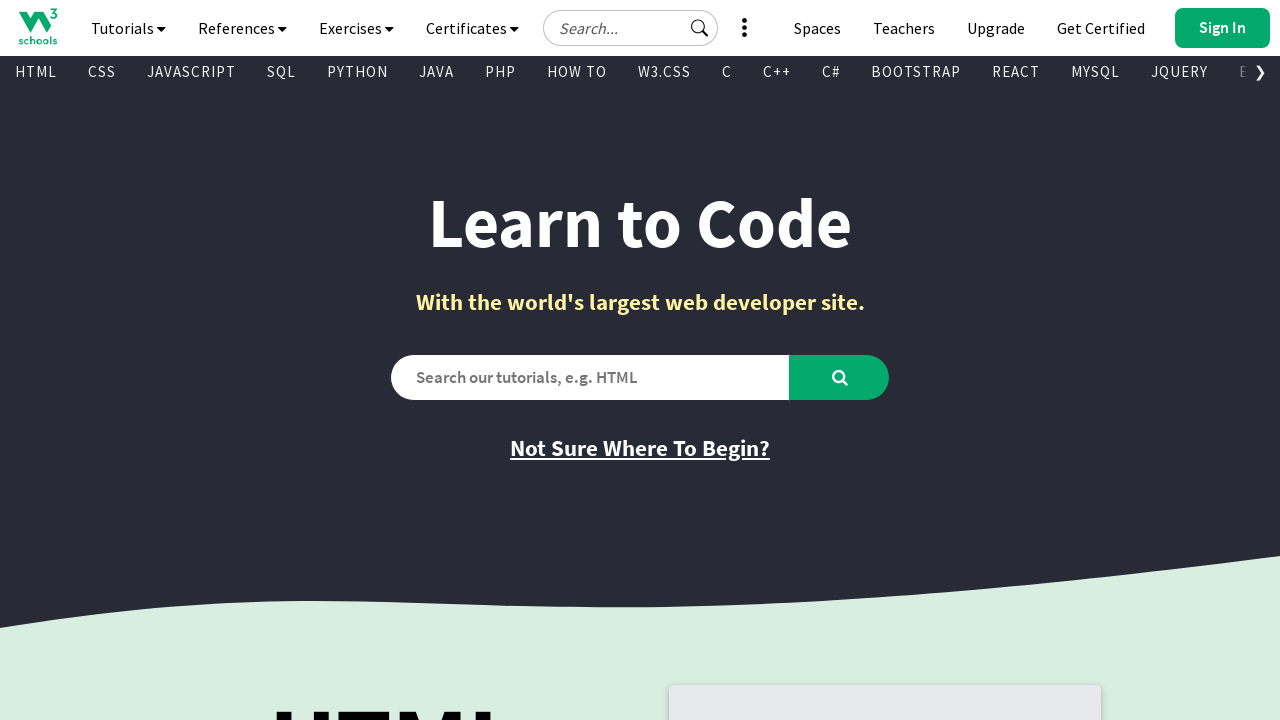

Verified W3Schools logo is visible in new window
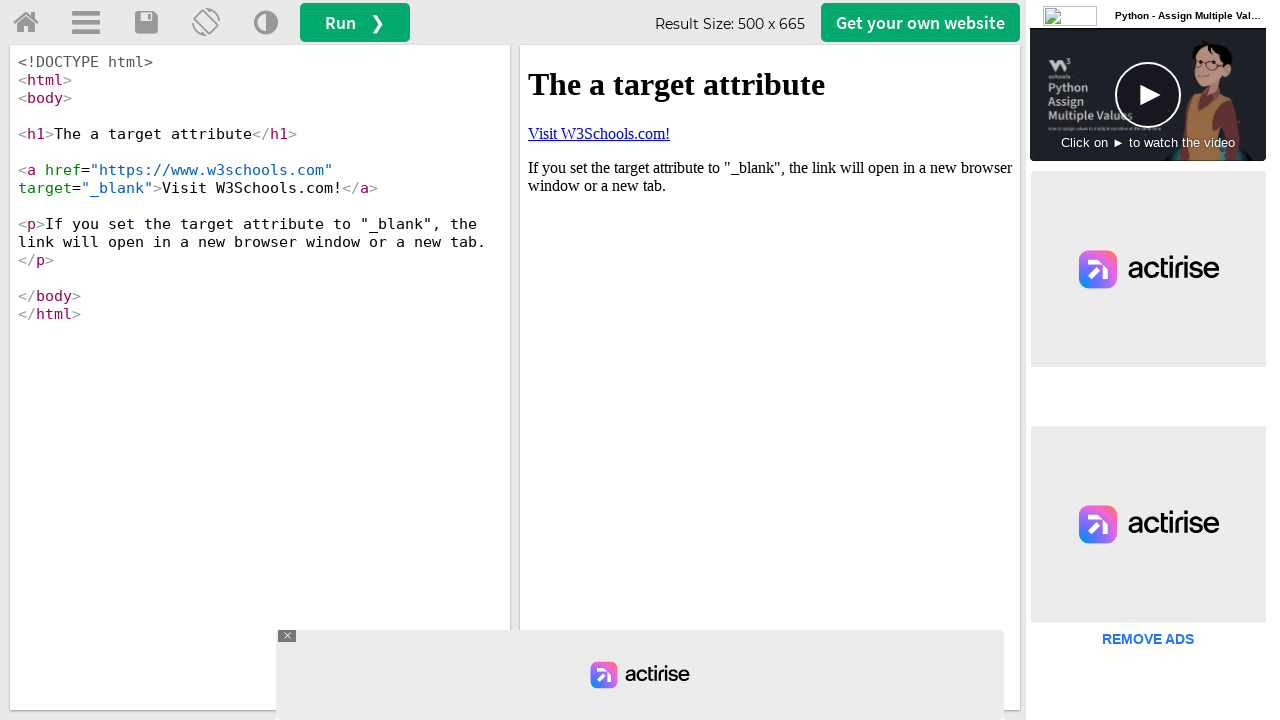

Switched back to original window
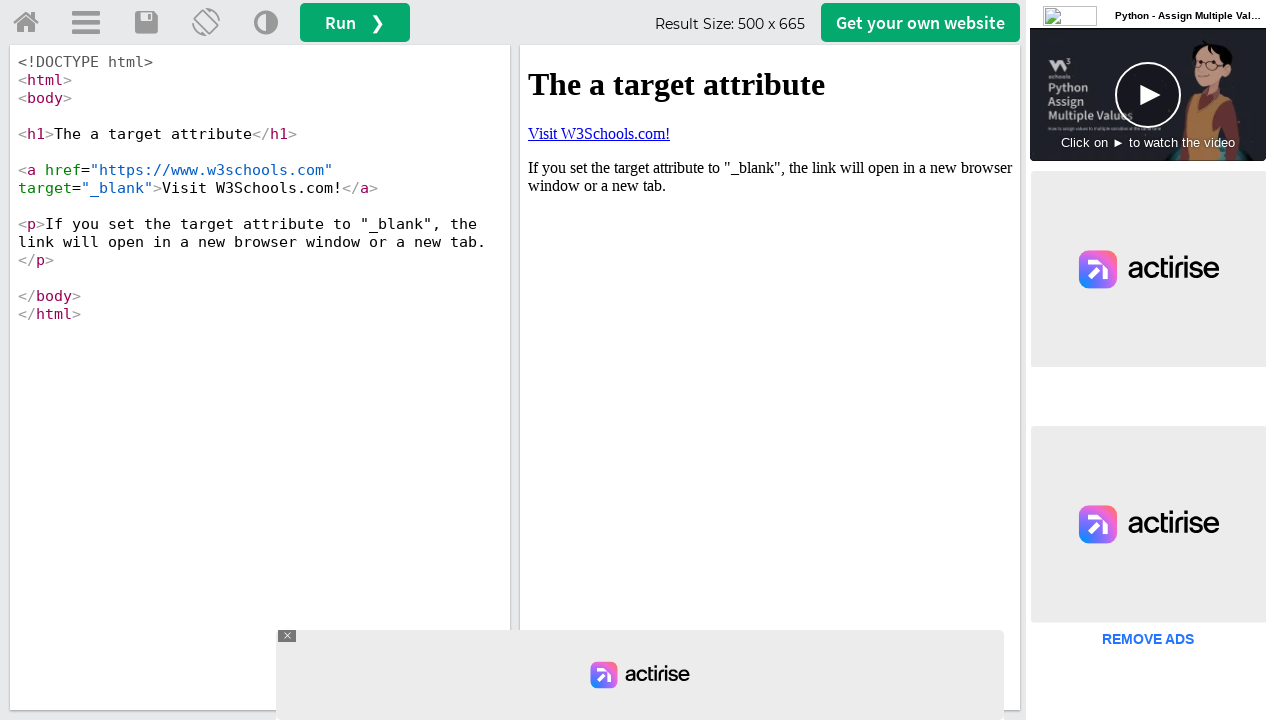

Located Run button element
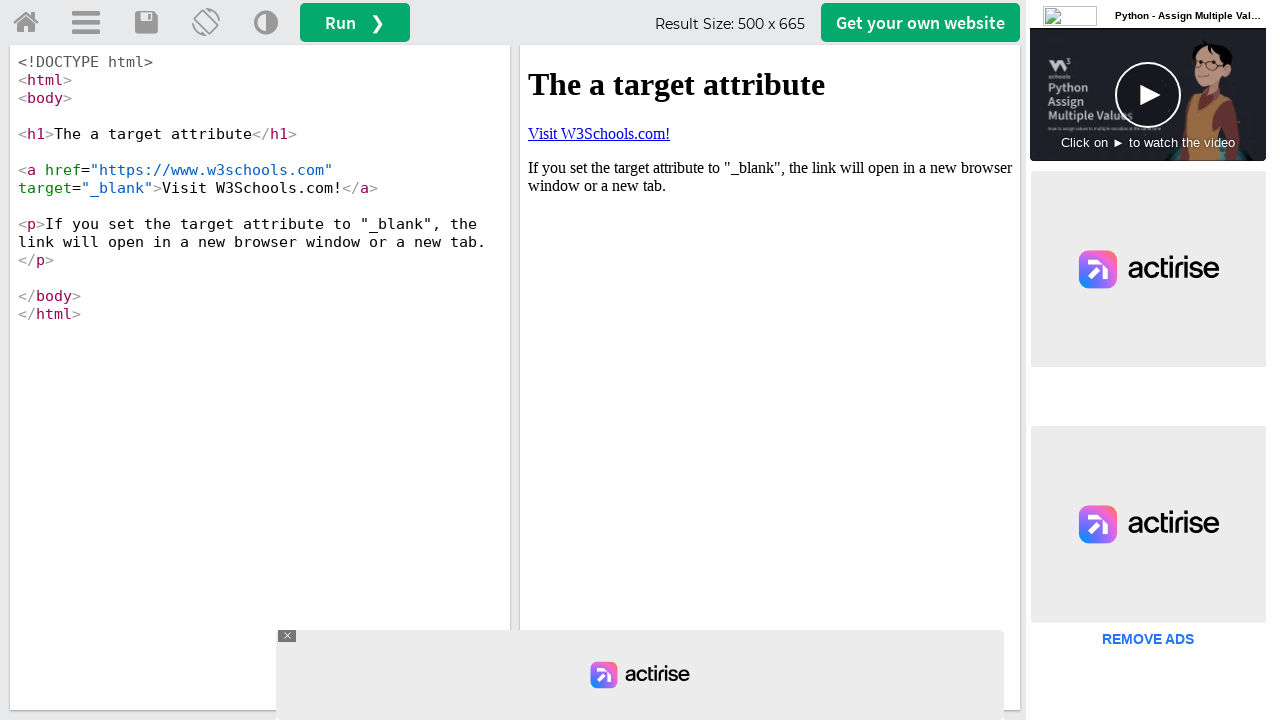

Verified Run button displays 'Run ❯' text
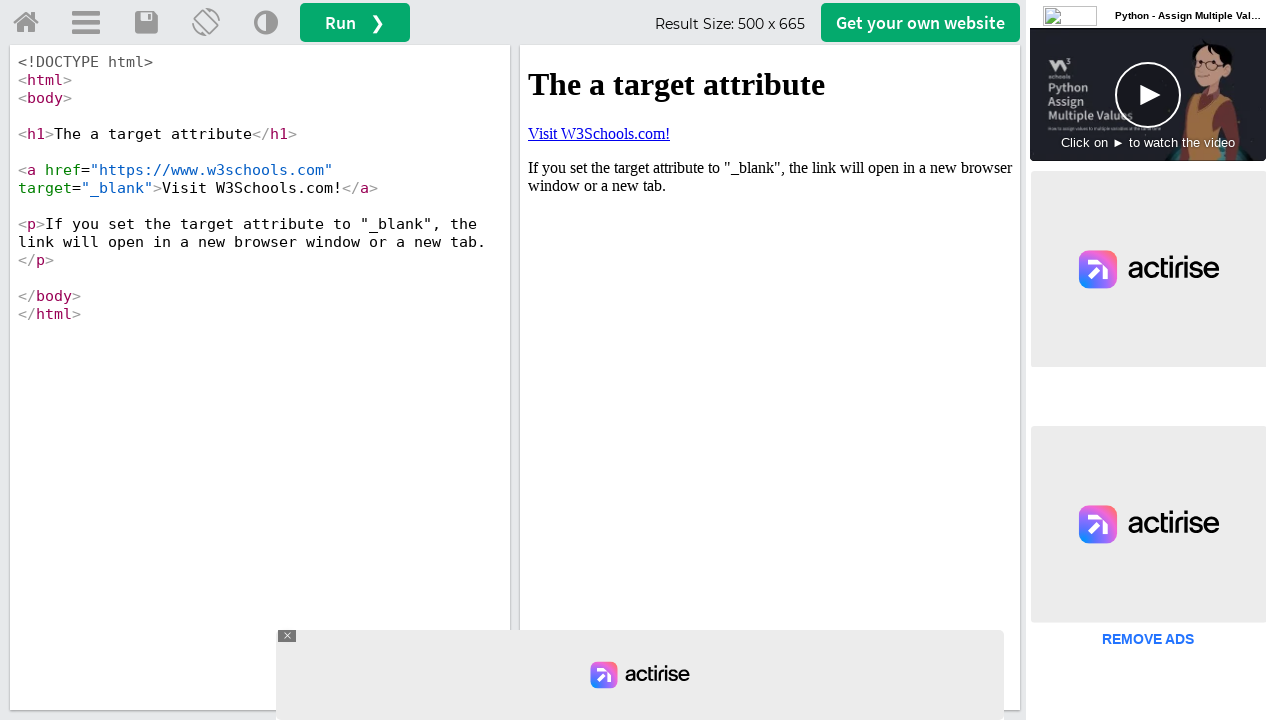

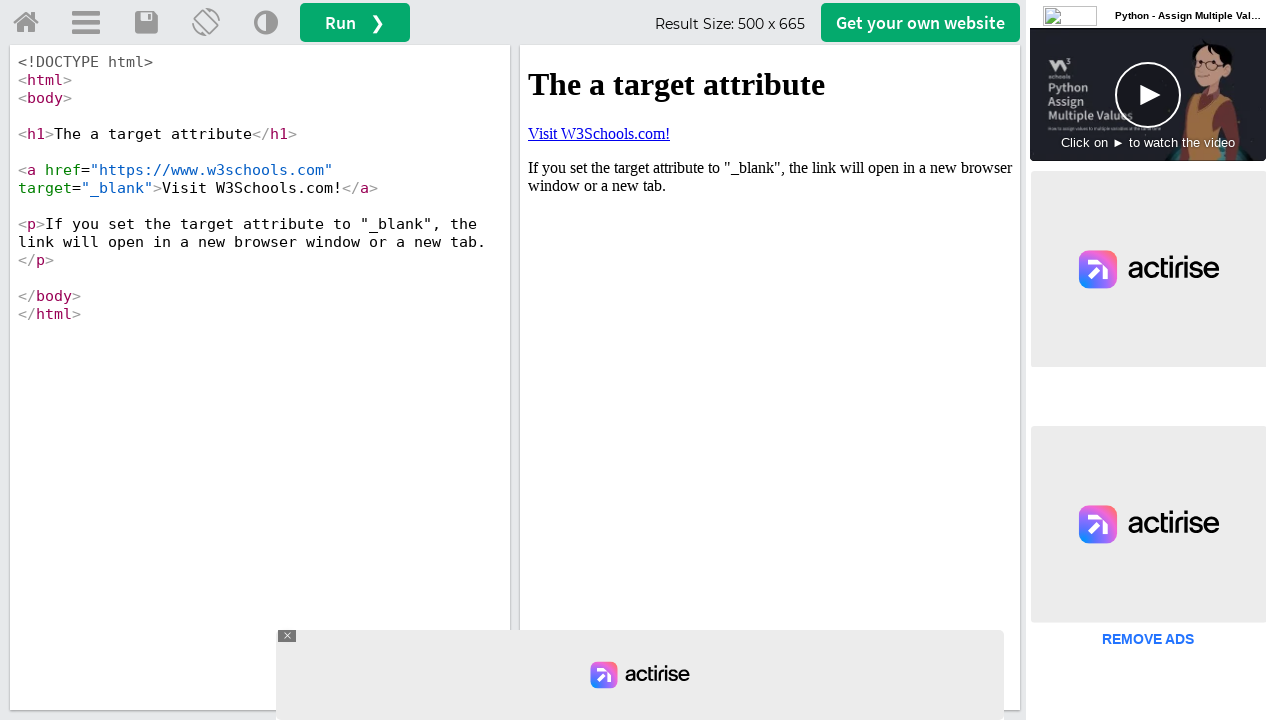